Tests browser window management functionality by maximizing, minimizing, and setting the window to fullscreen mode on a video streaming website.

Starting URL: https://www.aha.video/

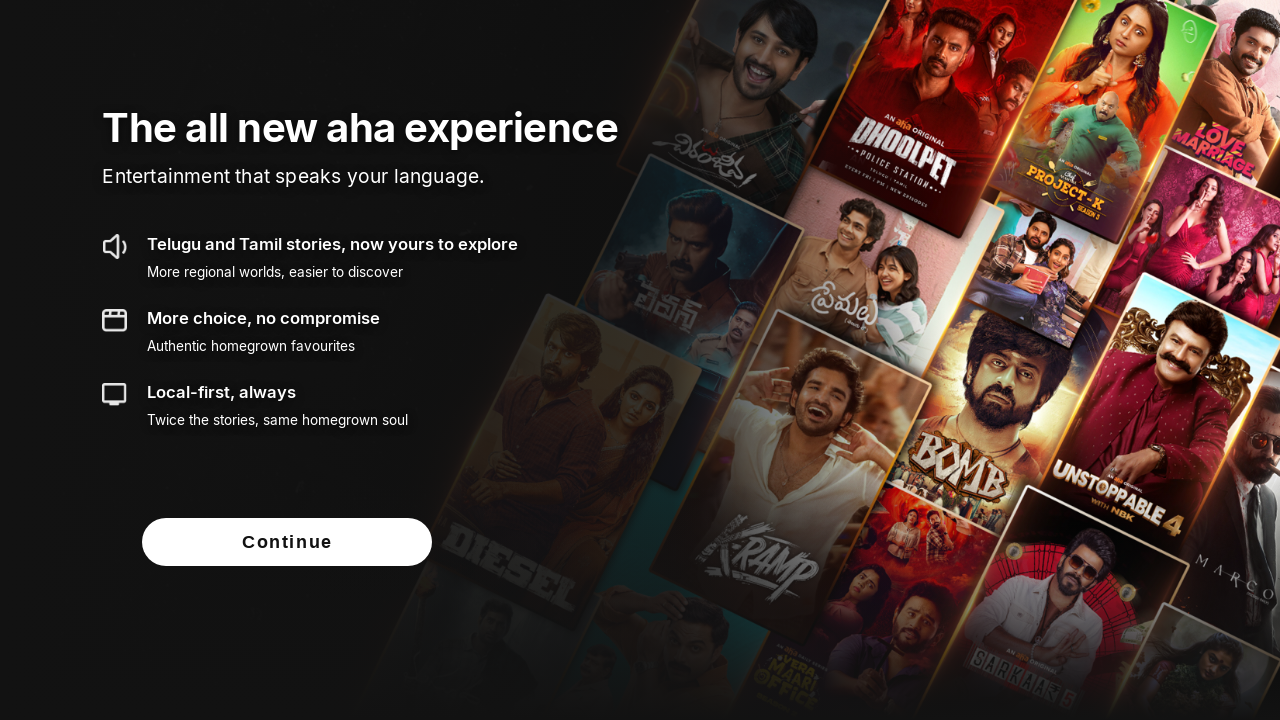

Set viewport to maximize size (1920x1080)
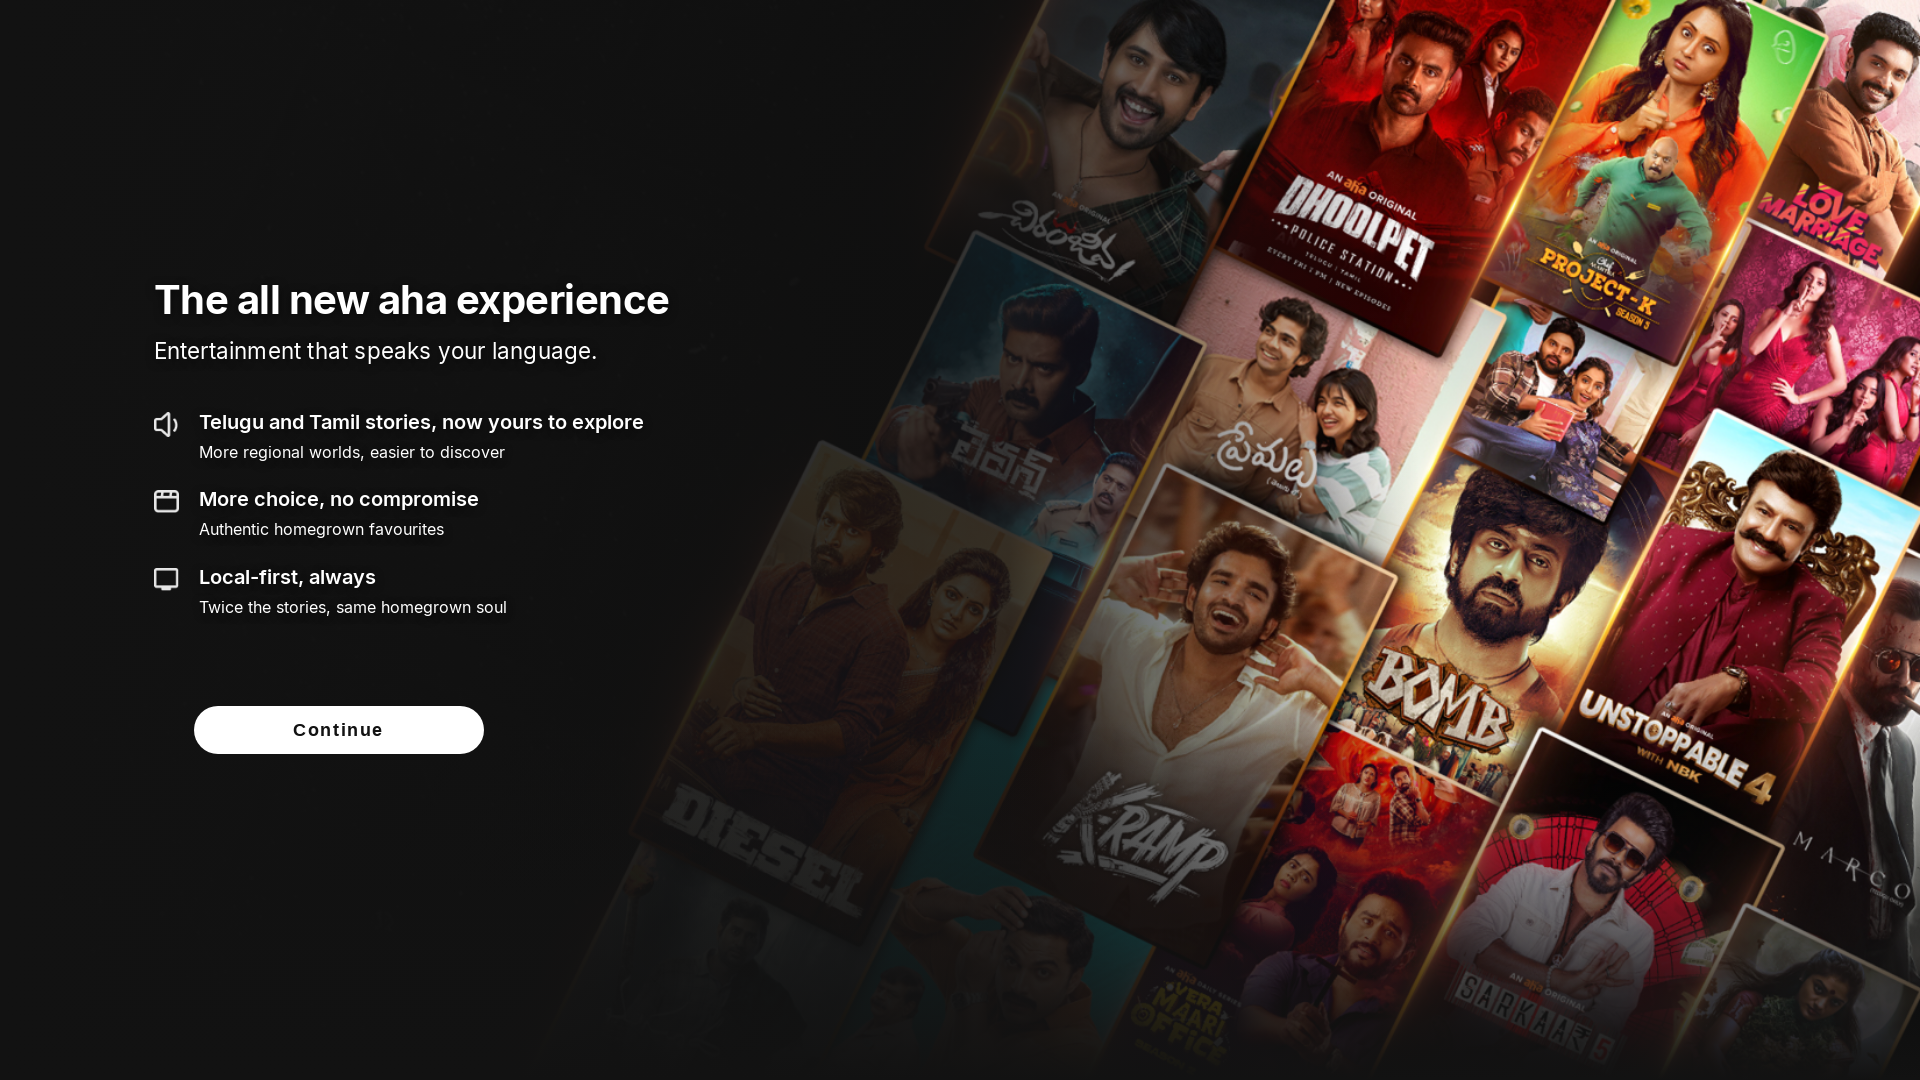

Waited 2 seconds to observe maximize effect
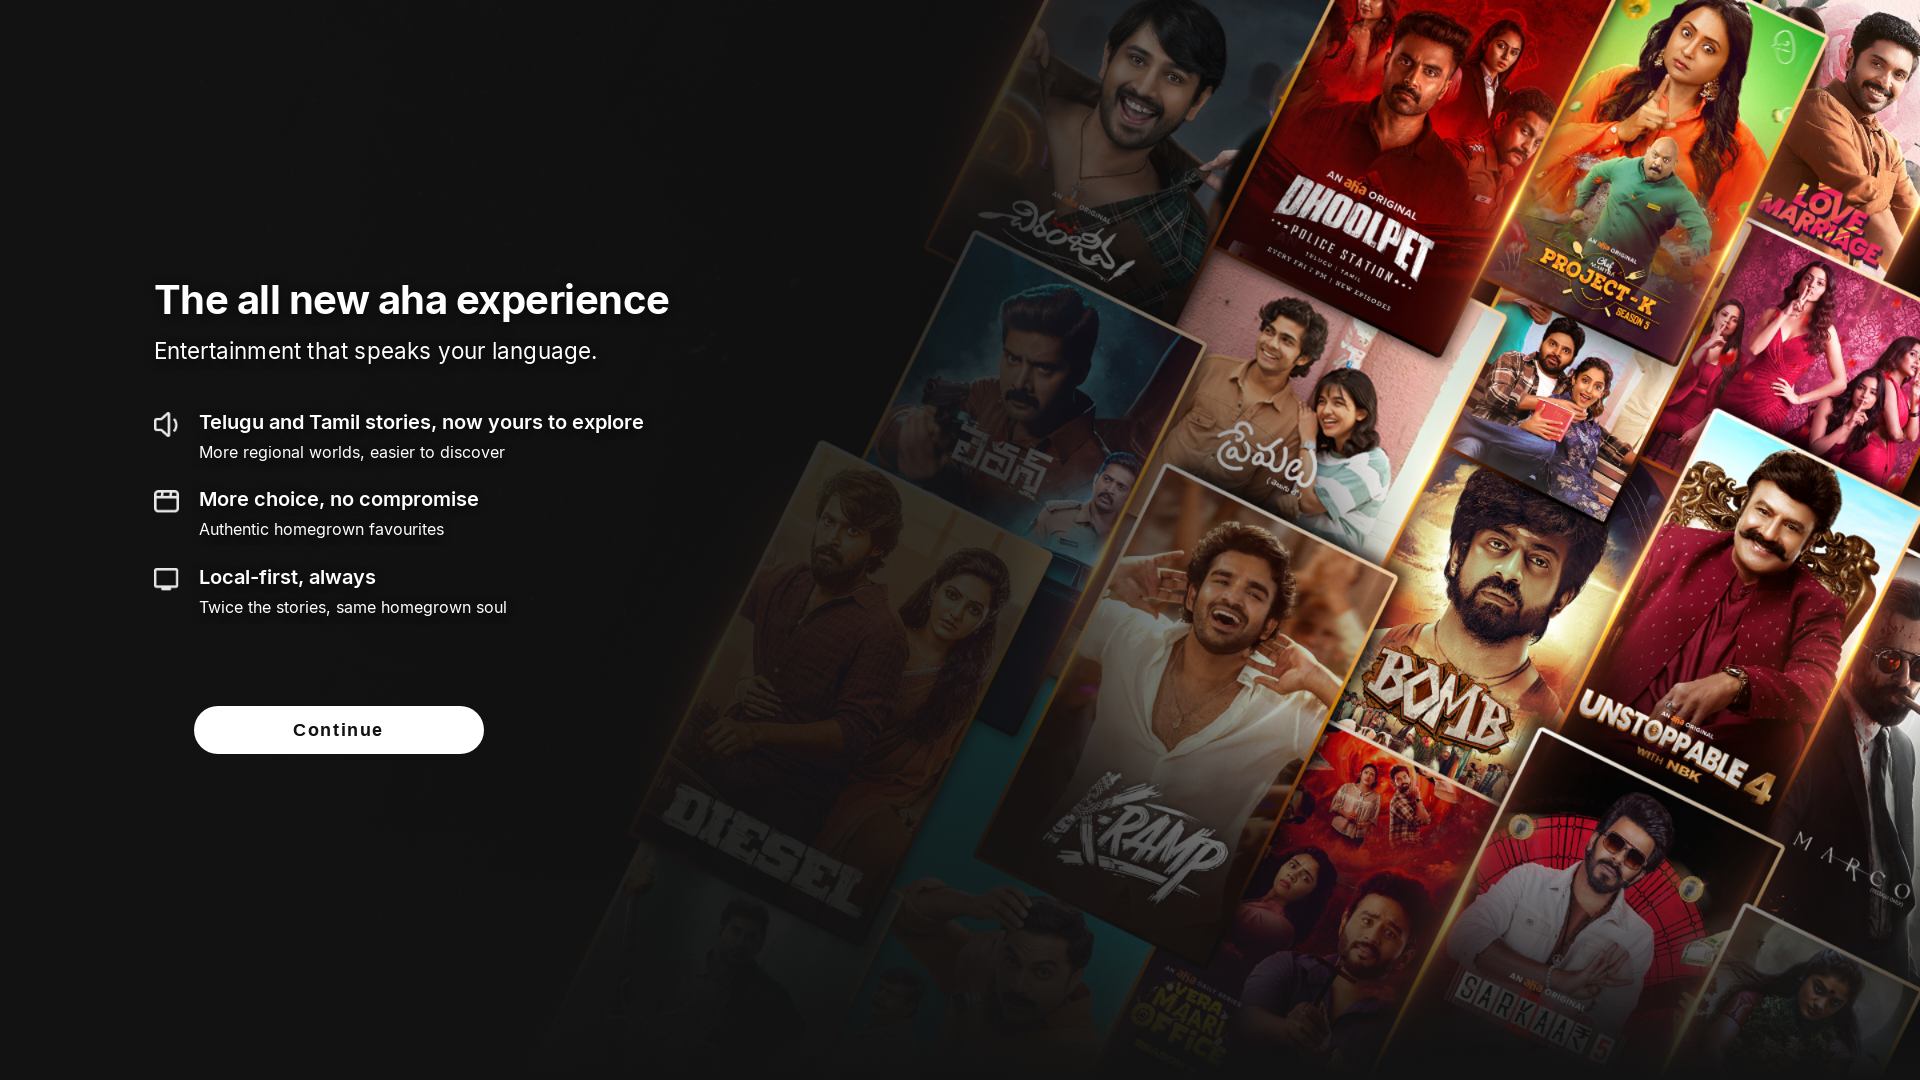

Set viewport to smaller size (800x600) to simulate minimize
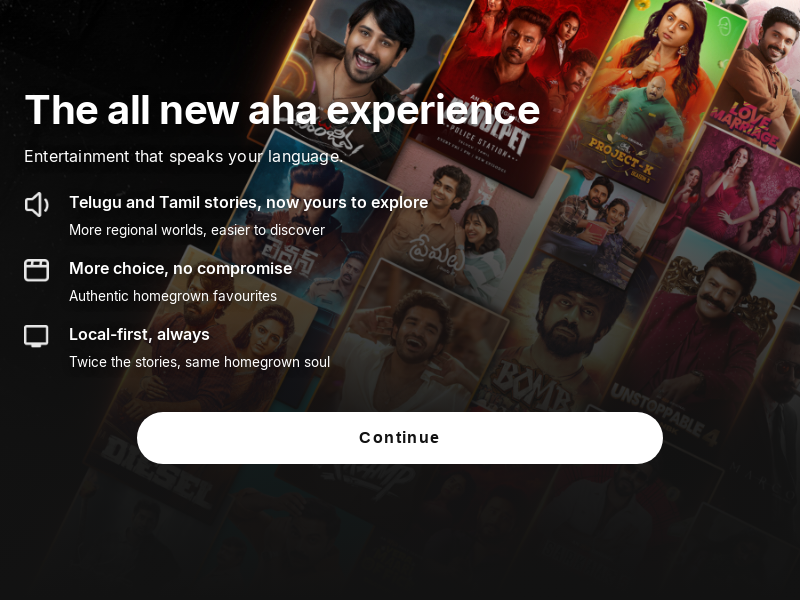

Waited 2 seconds to observe minimize effect
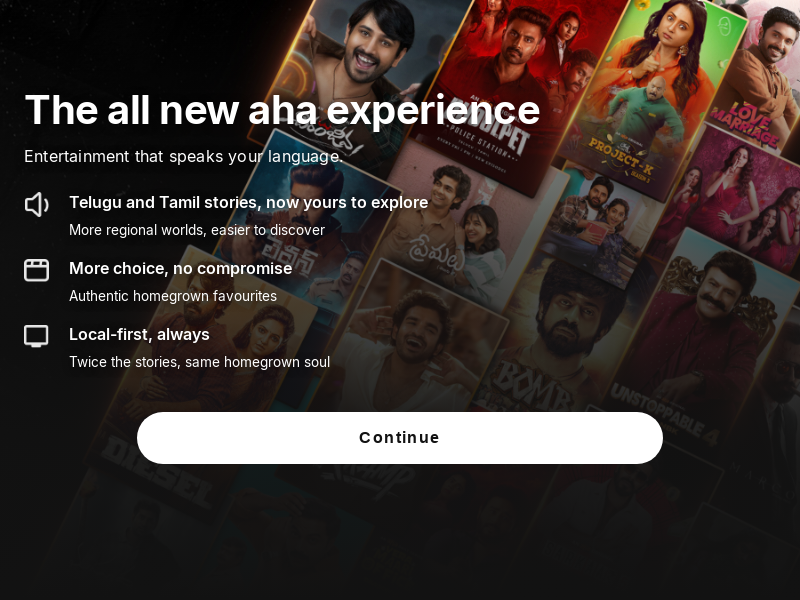

Set viewport to fullscreen-like size (1920x1080)
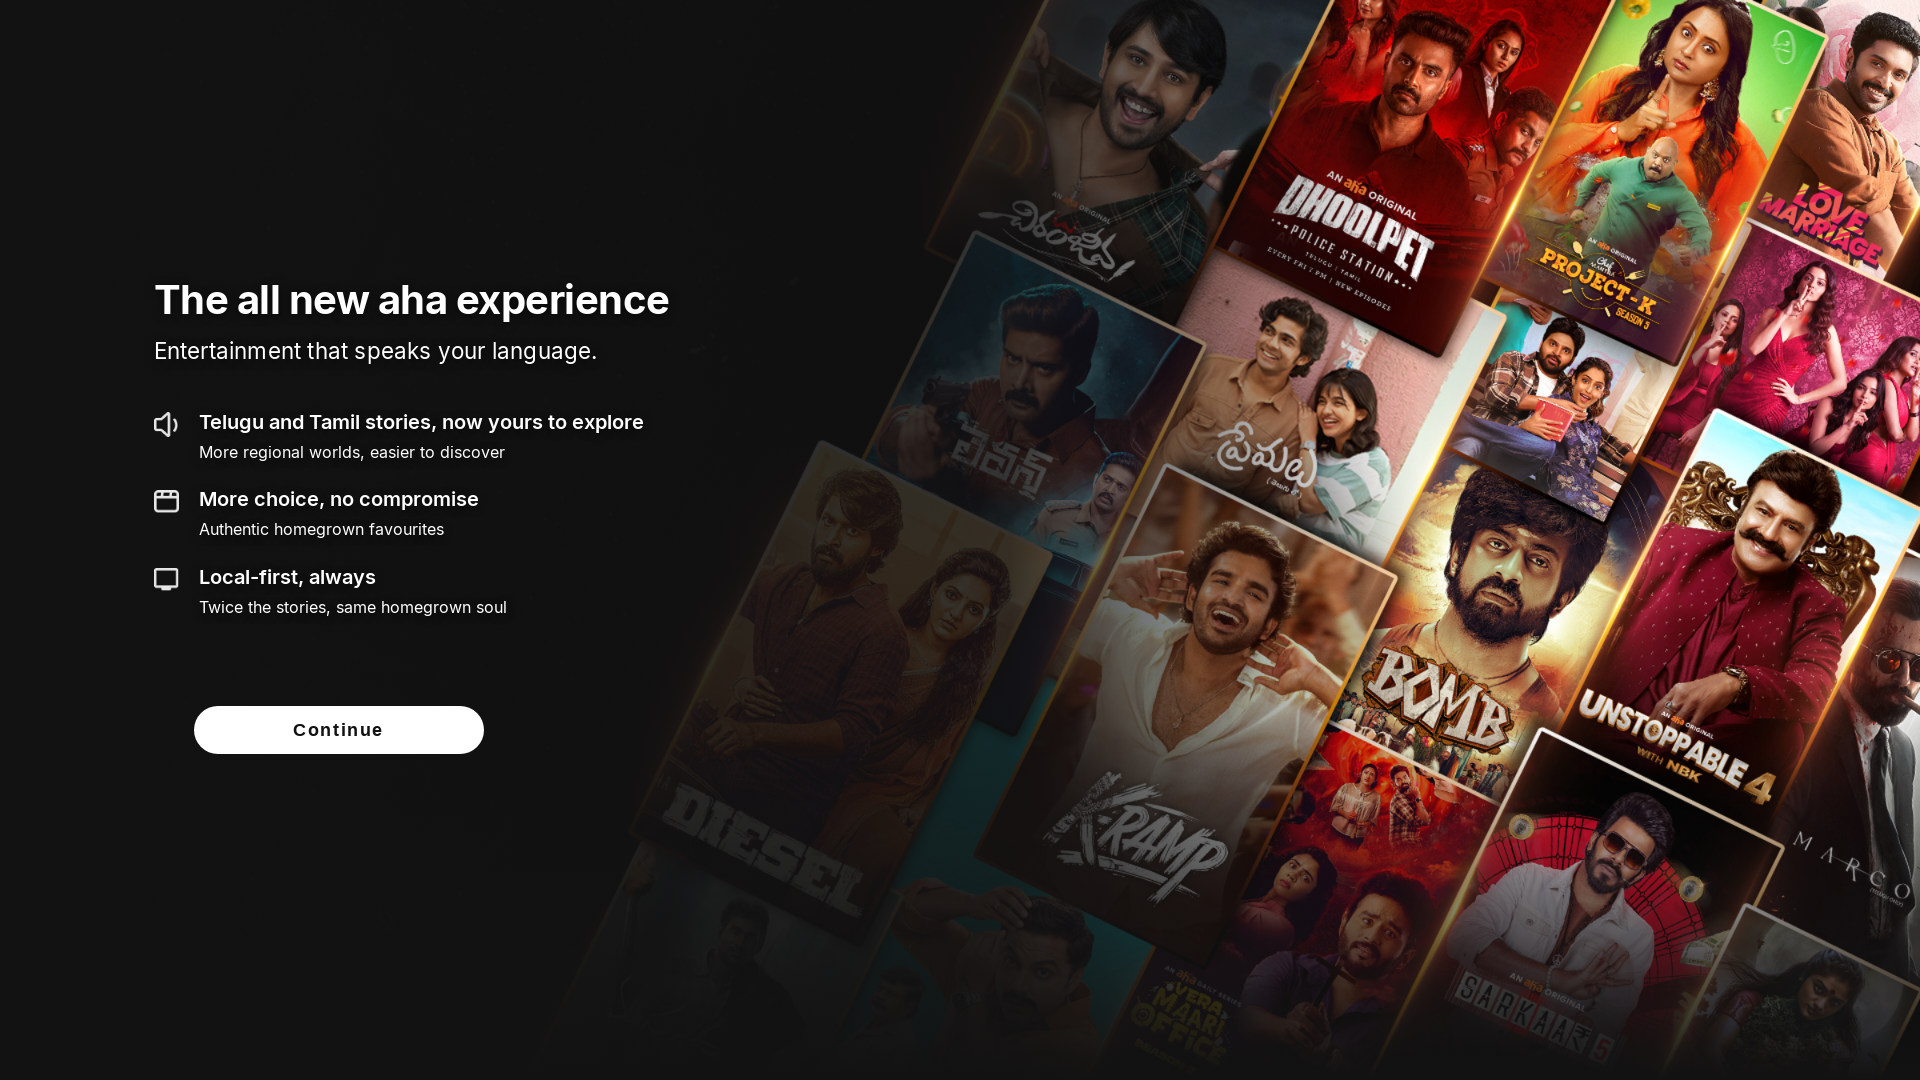

Waited 2 seconds to observe fullscreen effect
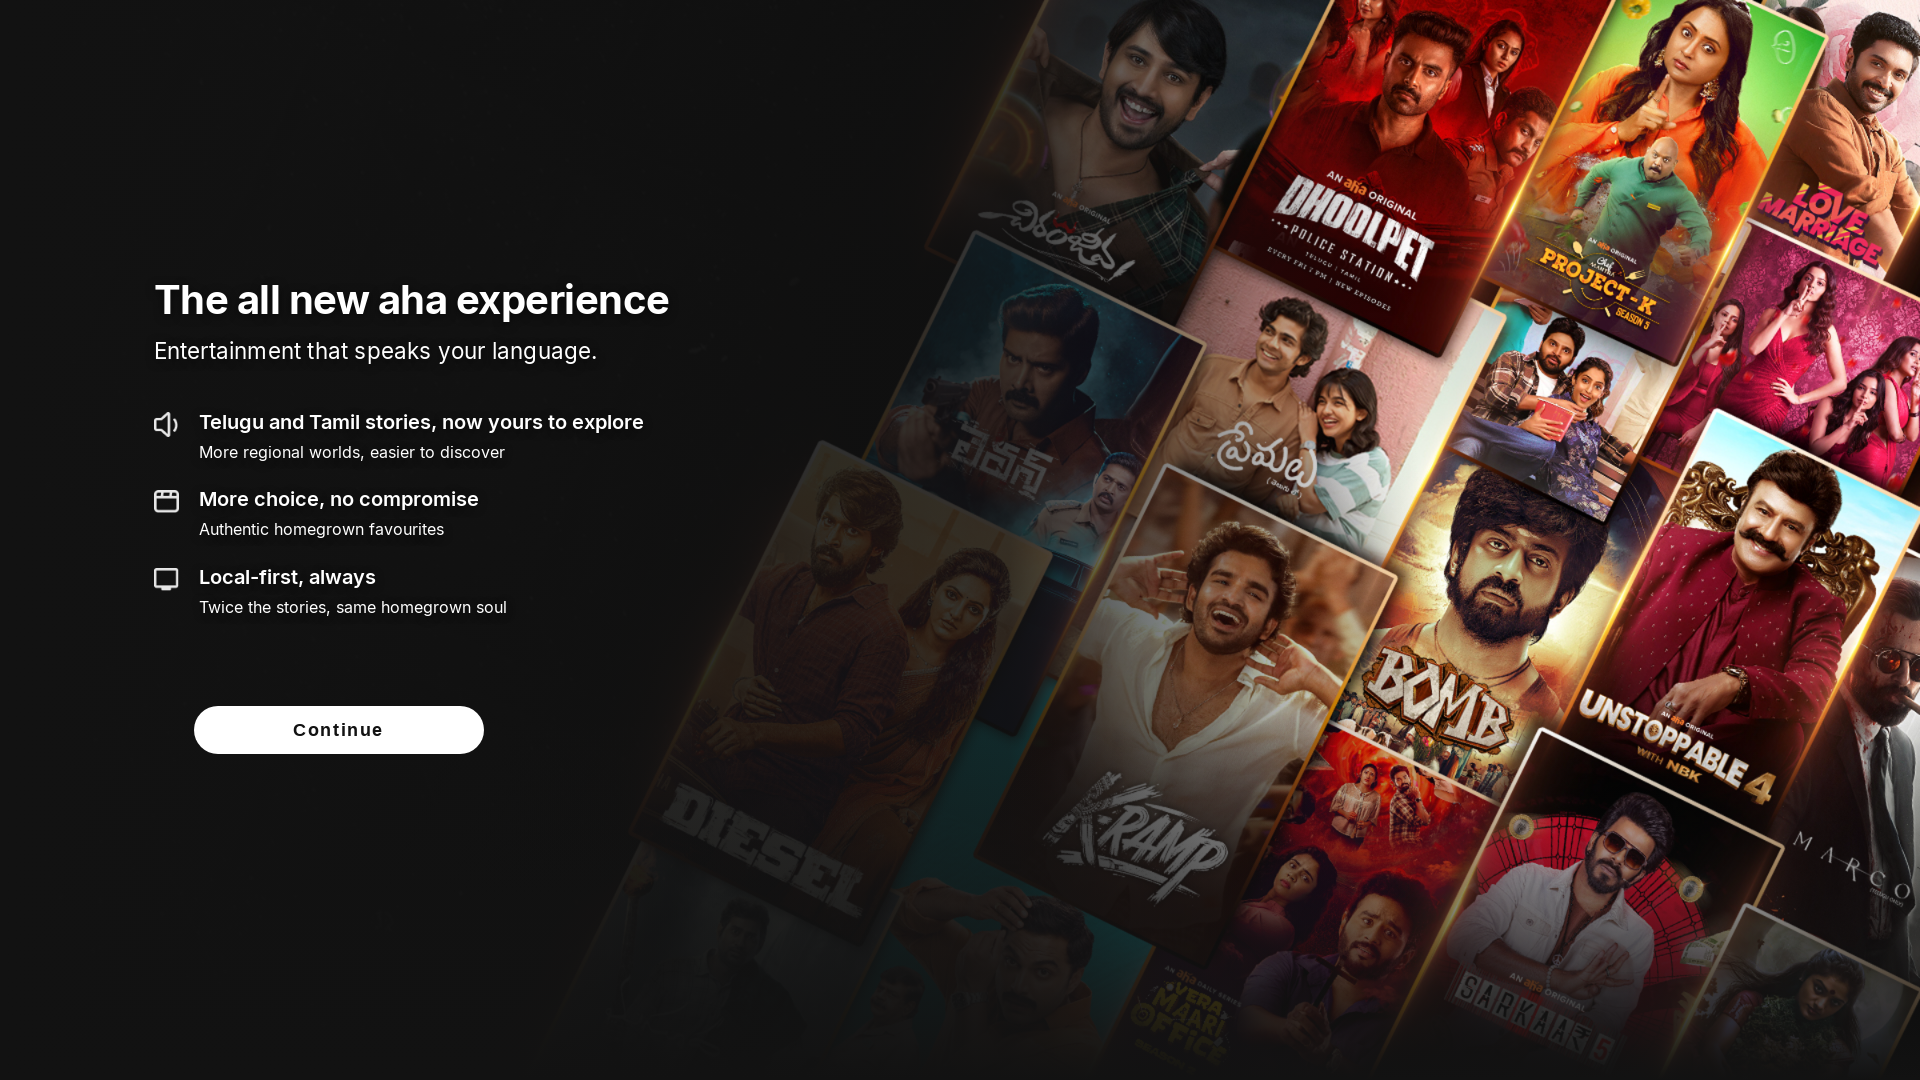

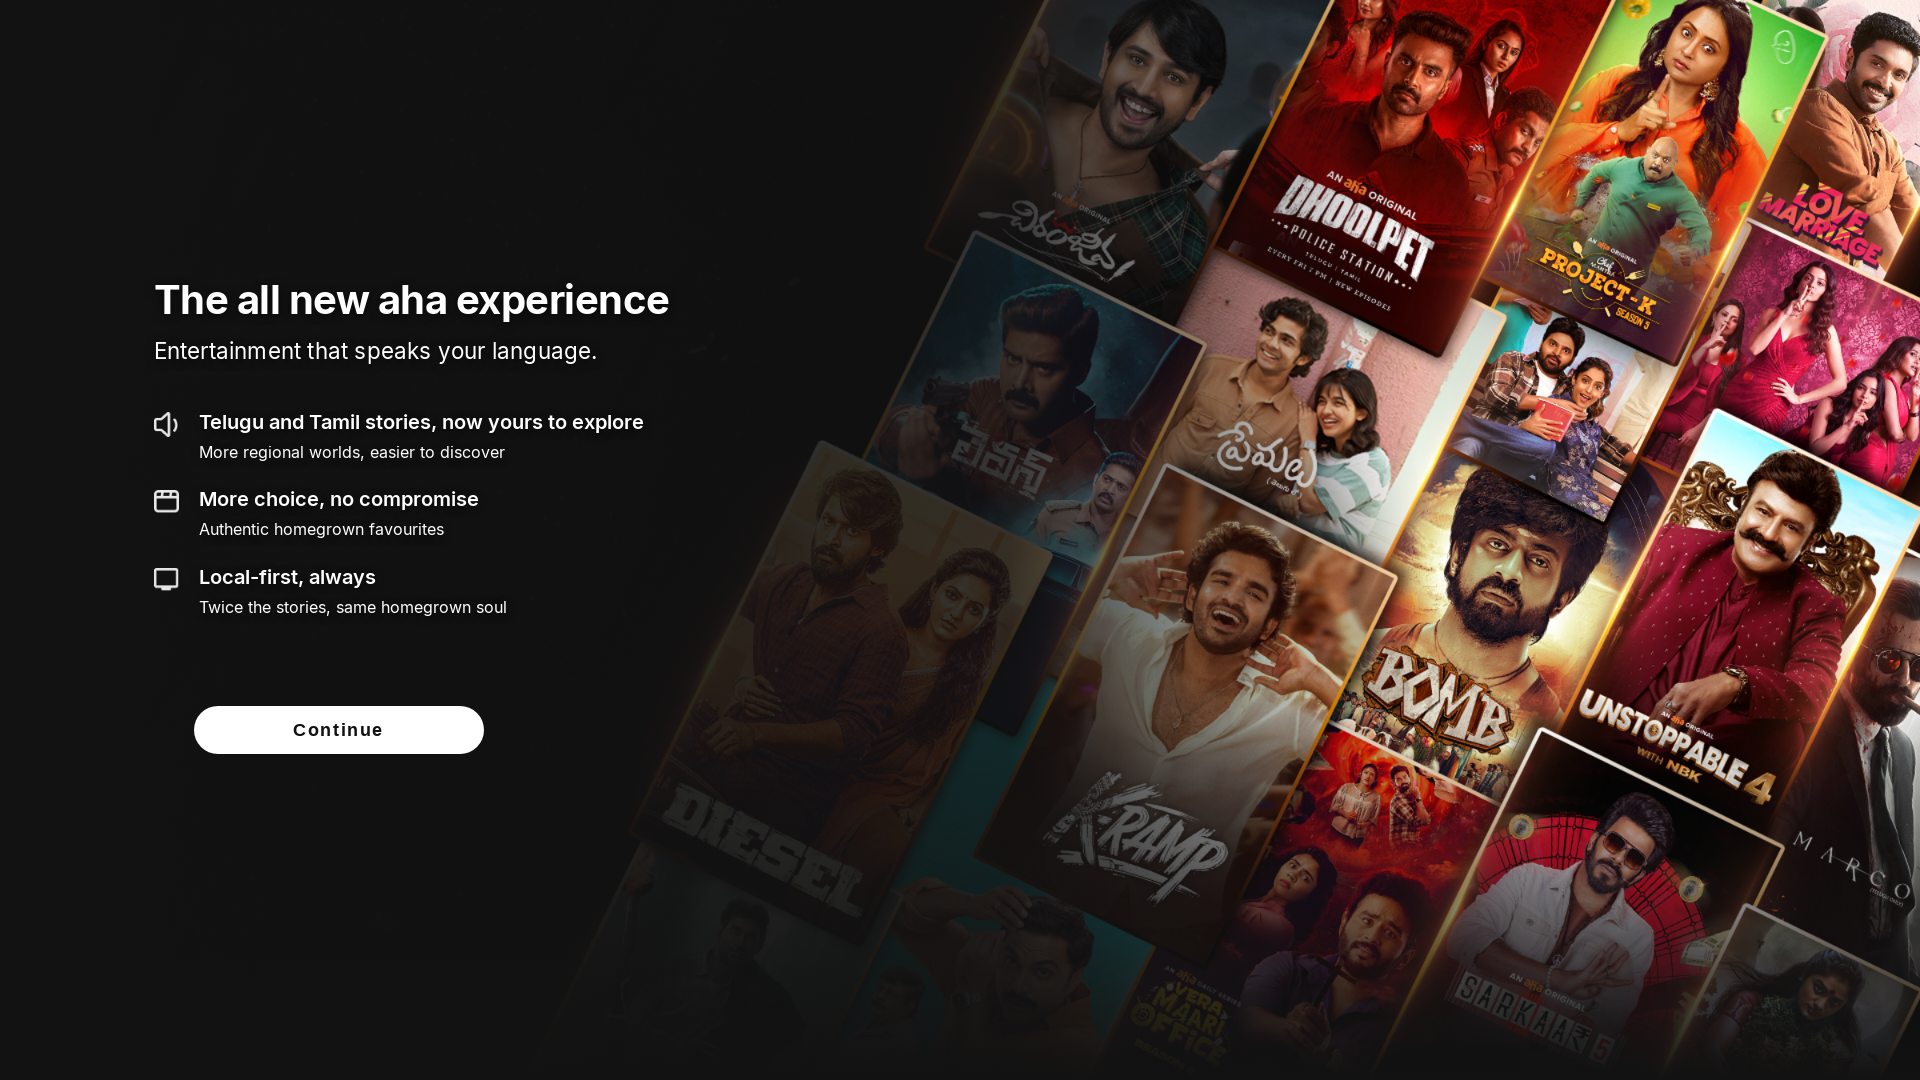